Tests that edits are cancelled when pressing Escape key

Starting URL: https://demo.playwright.dev/todomvc

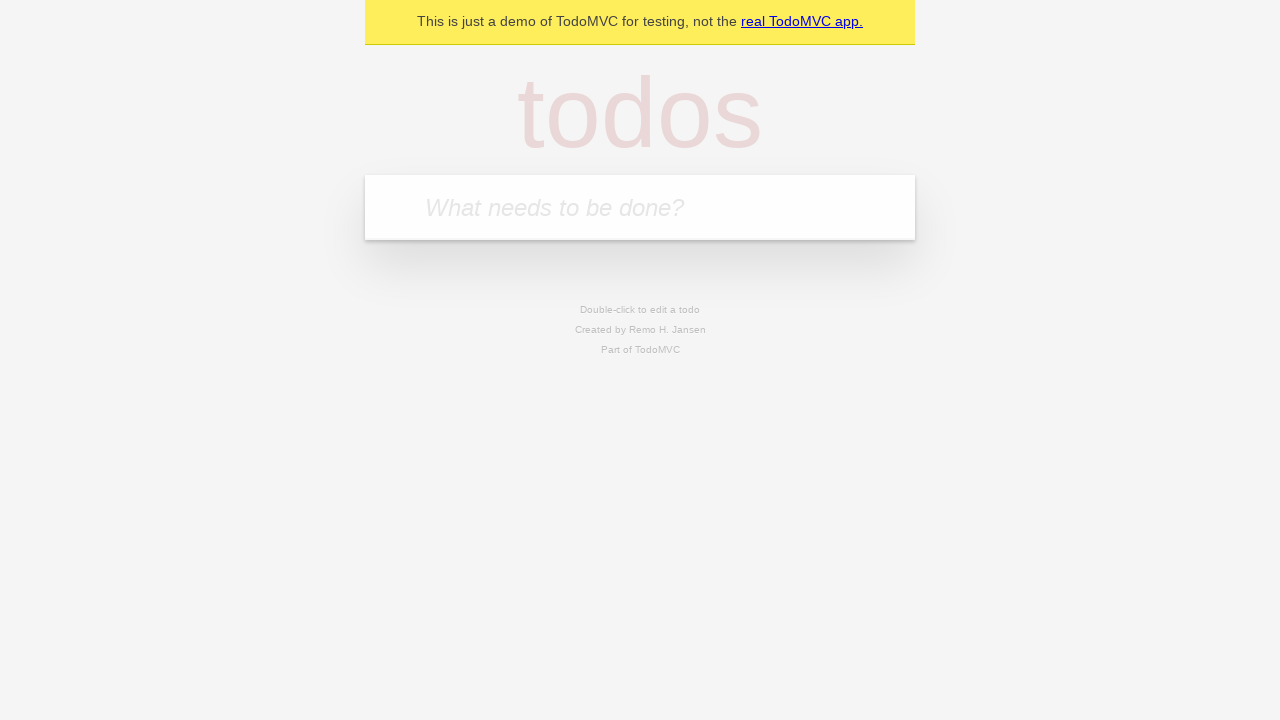

Filled new todo input with 'buy some cheese' on internal:attr=[placeholder="What needs to be done?"i]
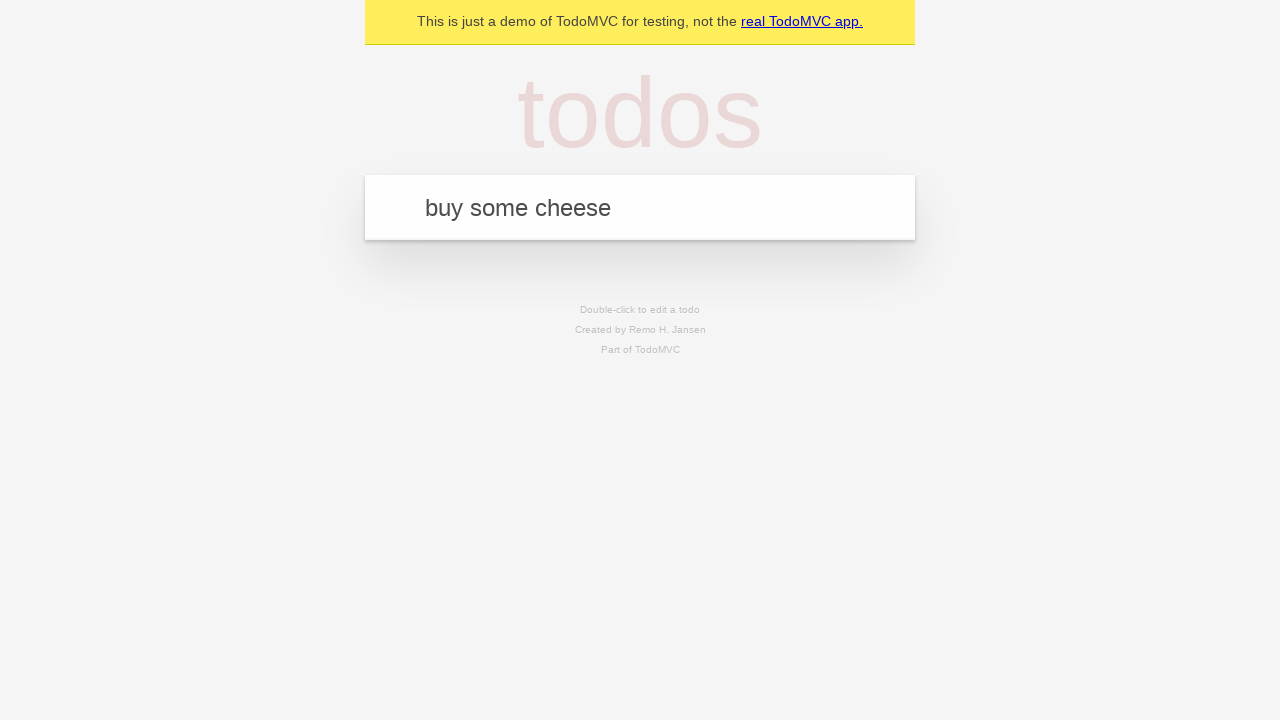

Pressed Enter to create todo 'buy some cheese' on internal:attr=[placeholder="What needs to be done?"i]
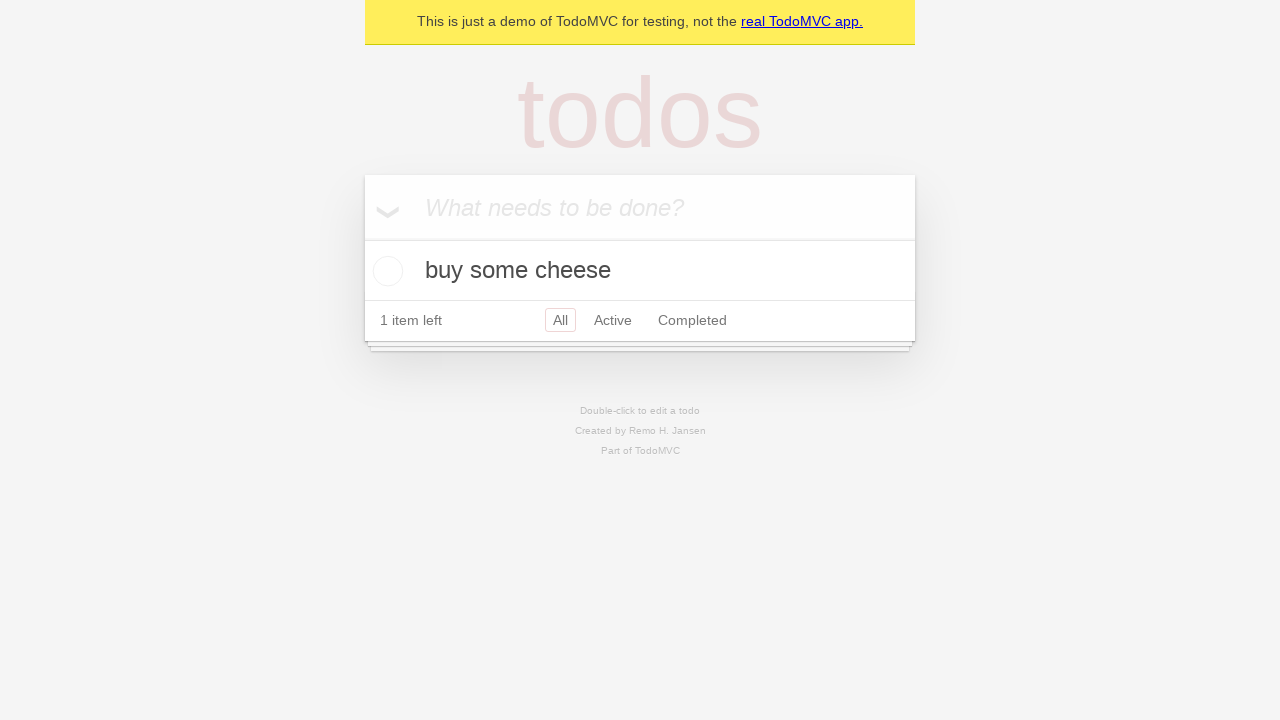

Filled new todo input with 'feed the cat' on internal:attr=[placeholder="What needs to be done?"i]
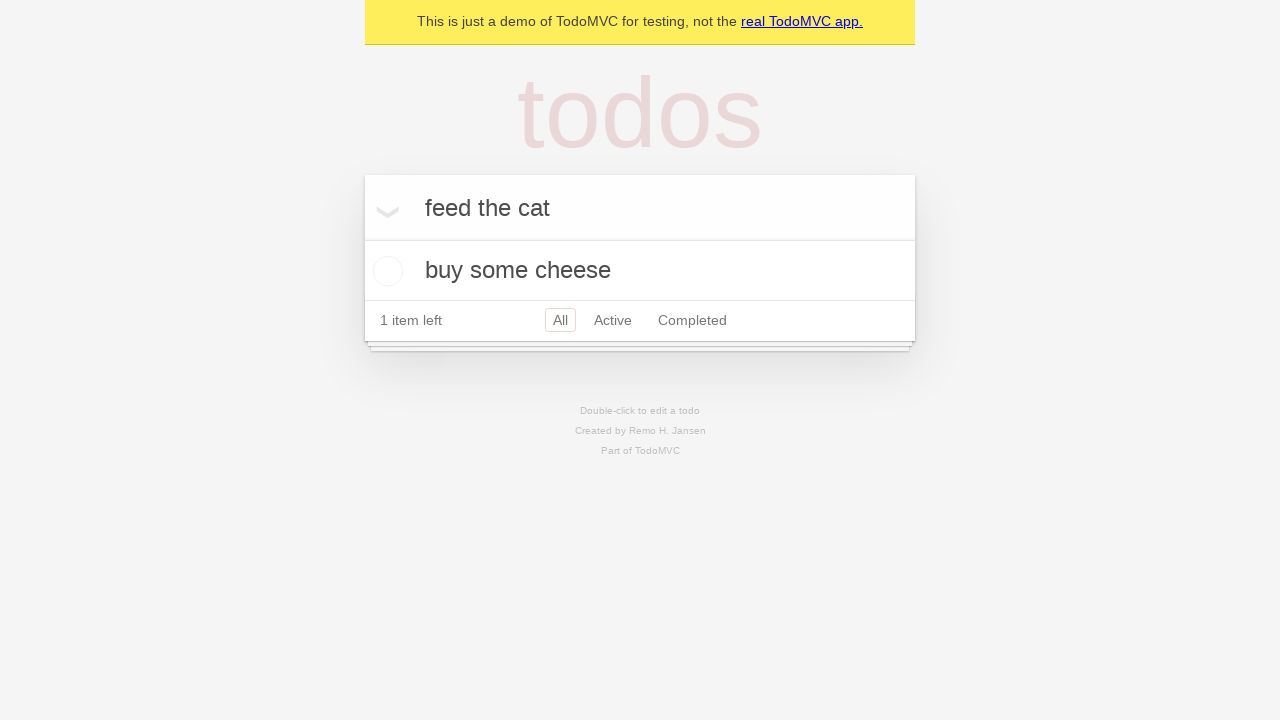

Pressed Enter to create todo 'feed the cat' on internal:attr=[placeholder="What needs to be done?"i]
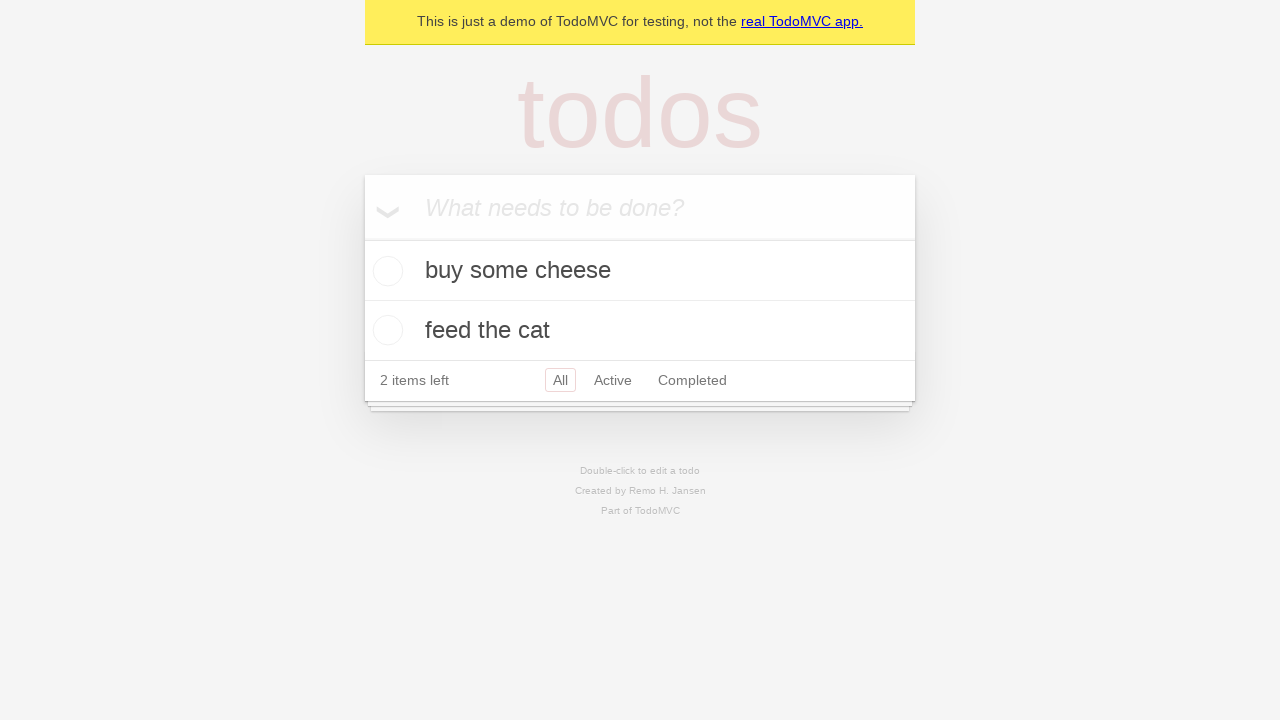

Filled new todo input with 'book a doctors appointment' on internal:attr=[placeholder="What needs to be done?"i]
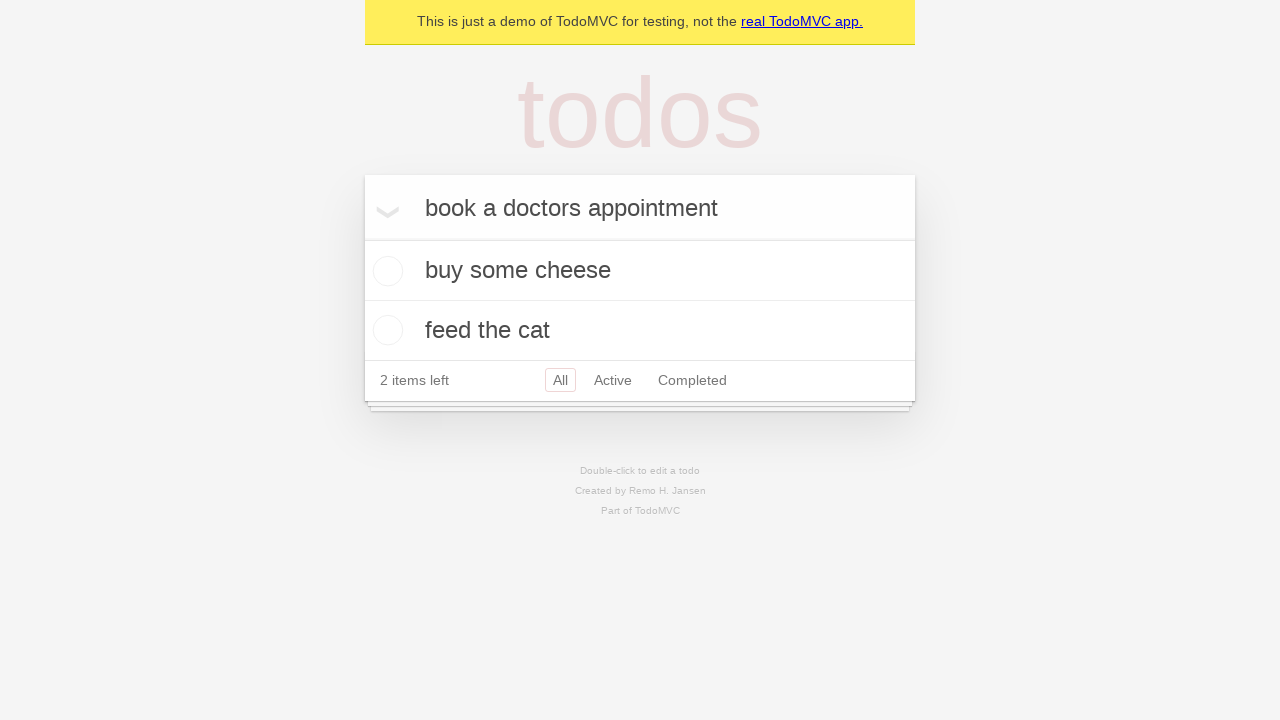

Pressed Enter to create todo 'book a doctors appointment' on internal:attr=[placeholder="What needs to be done?"i]
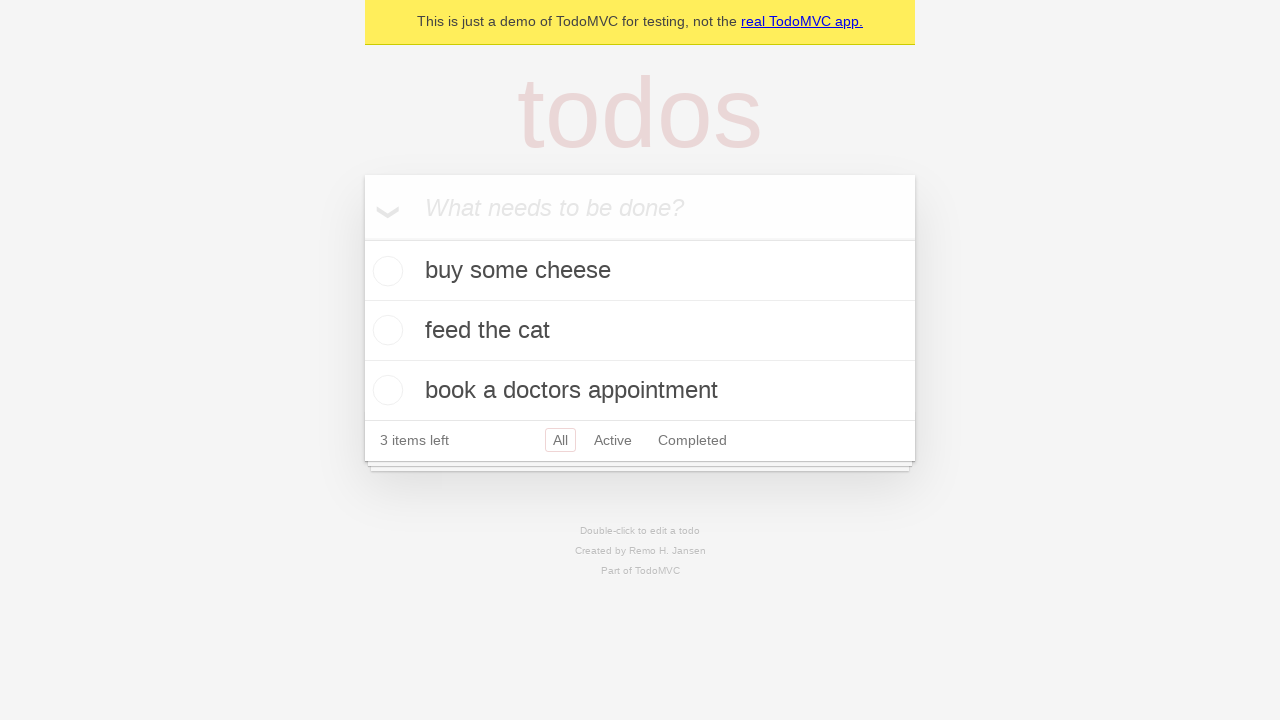

Waited for all 3 todos to be created
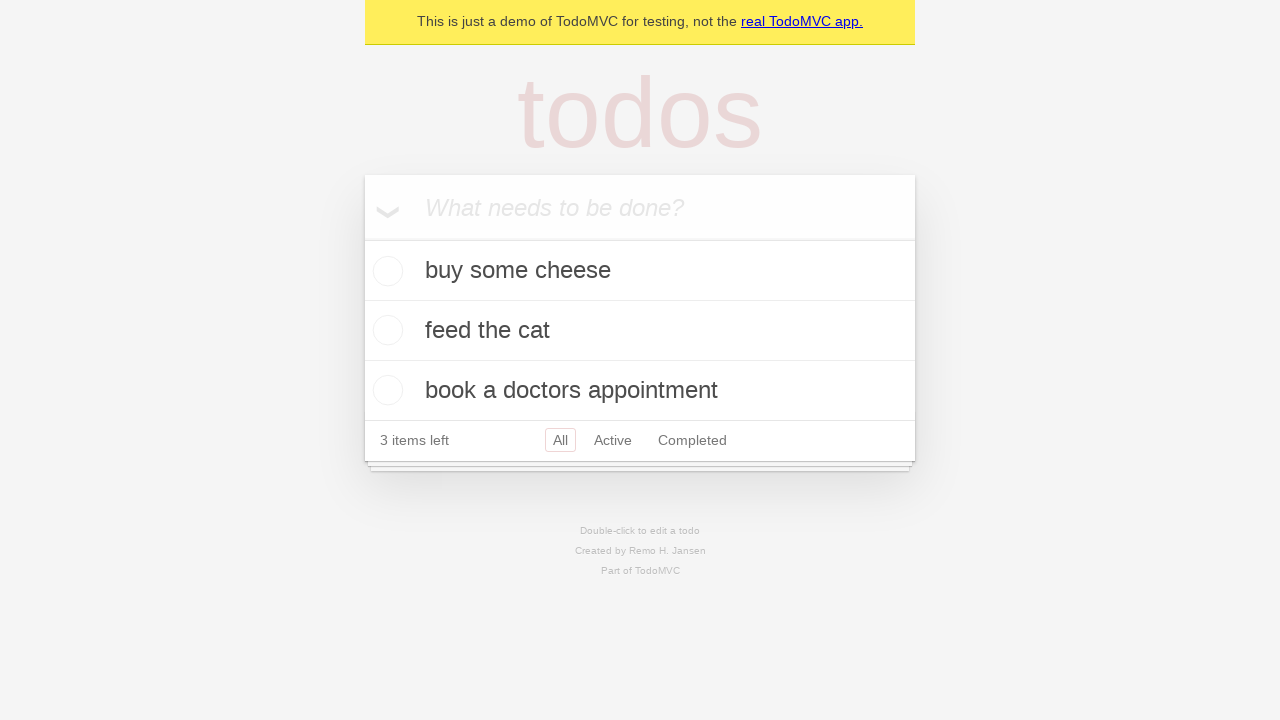

Double-clicked second todo to enter edit mode at (640, 331) on internal:testid=[data-testid="todo-item"s] >> nth=1
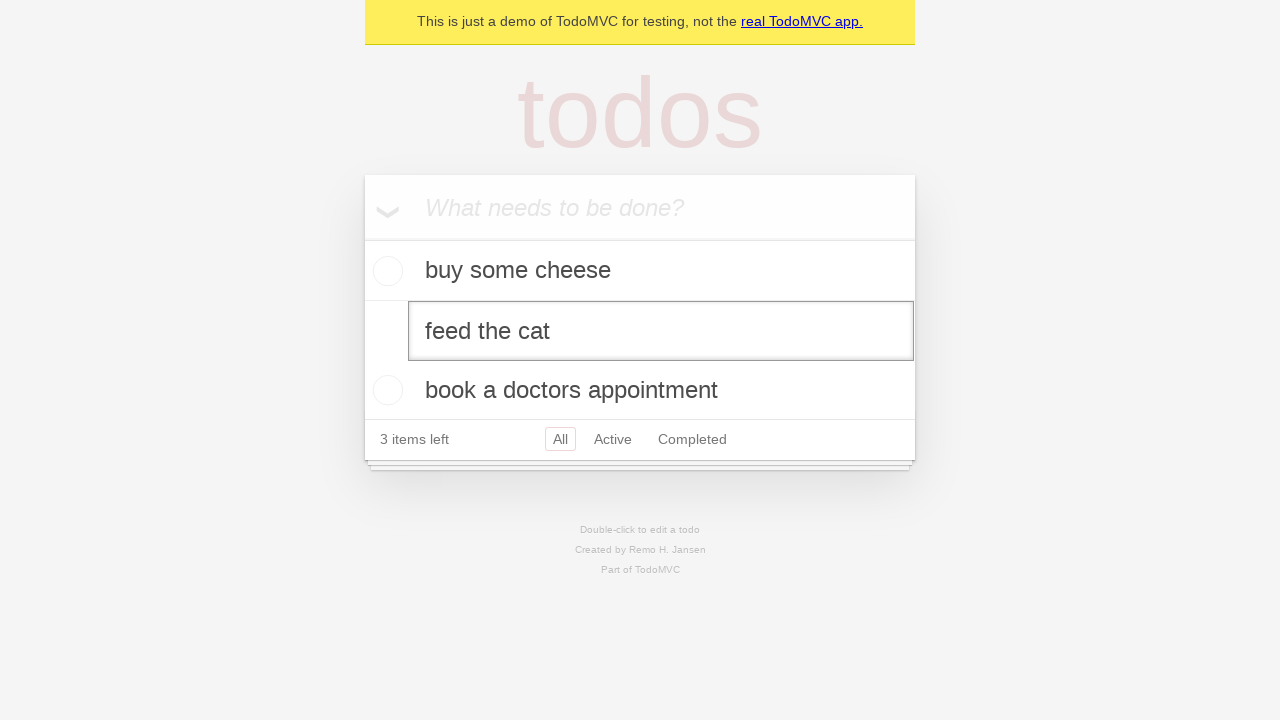

Filled edit field with 'buy some sausages' on internal:testid=[data-testid="todo-item"s] >> nth=1 >> internal:role=textbox[nam
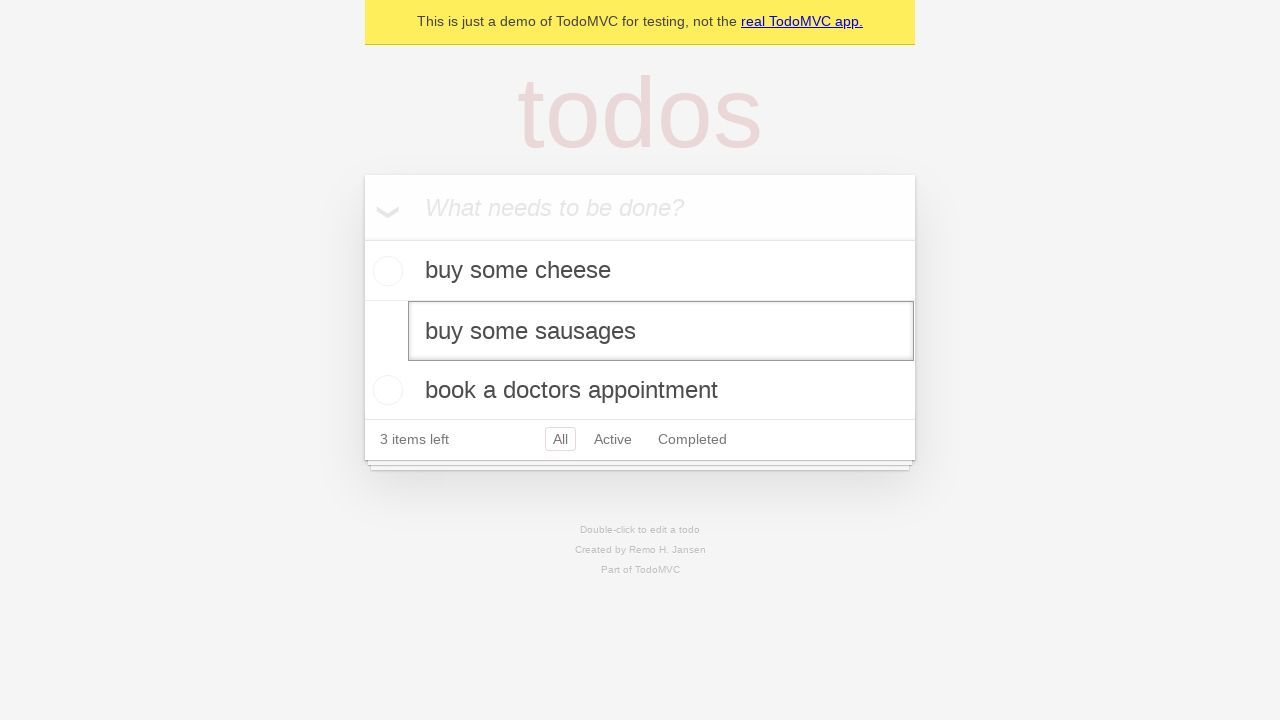

Pressed Escape to cancel the edit on internal:testid=[data-testid="todo-item"s] >> nth=1 >> internal:role=textbox[nam
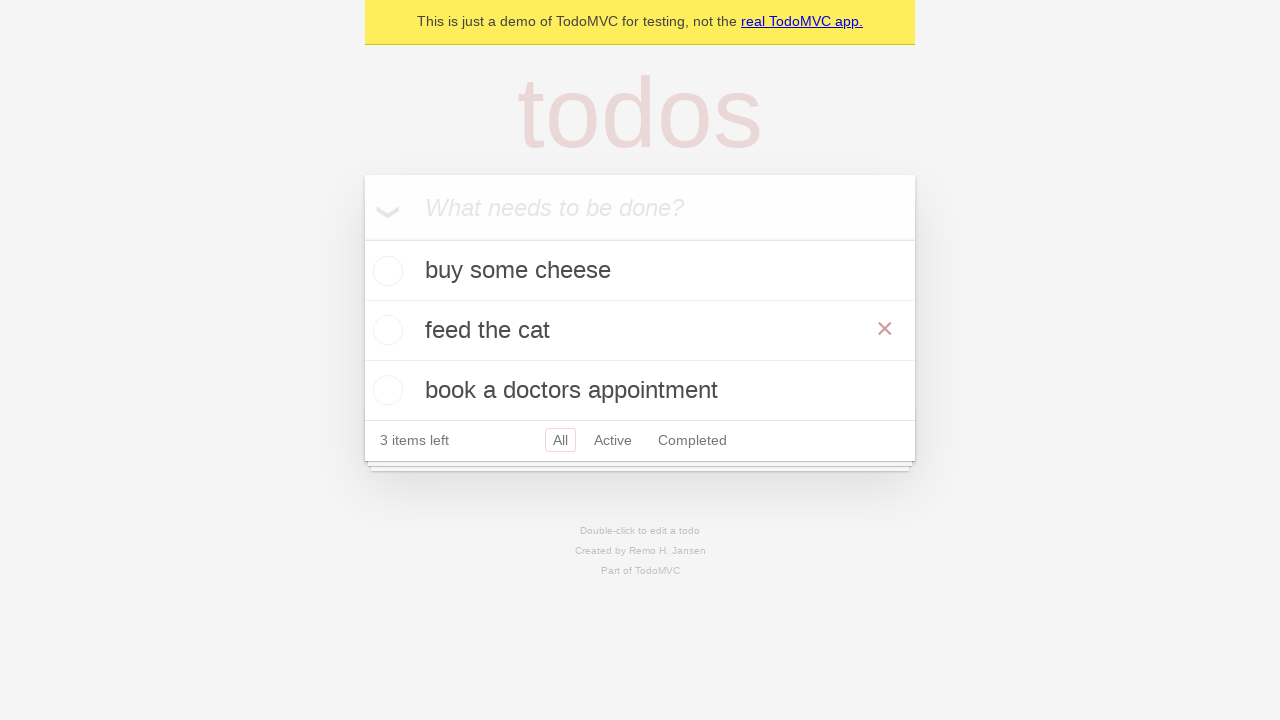

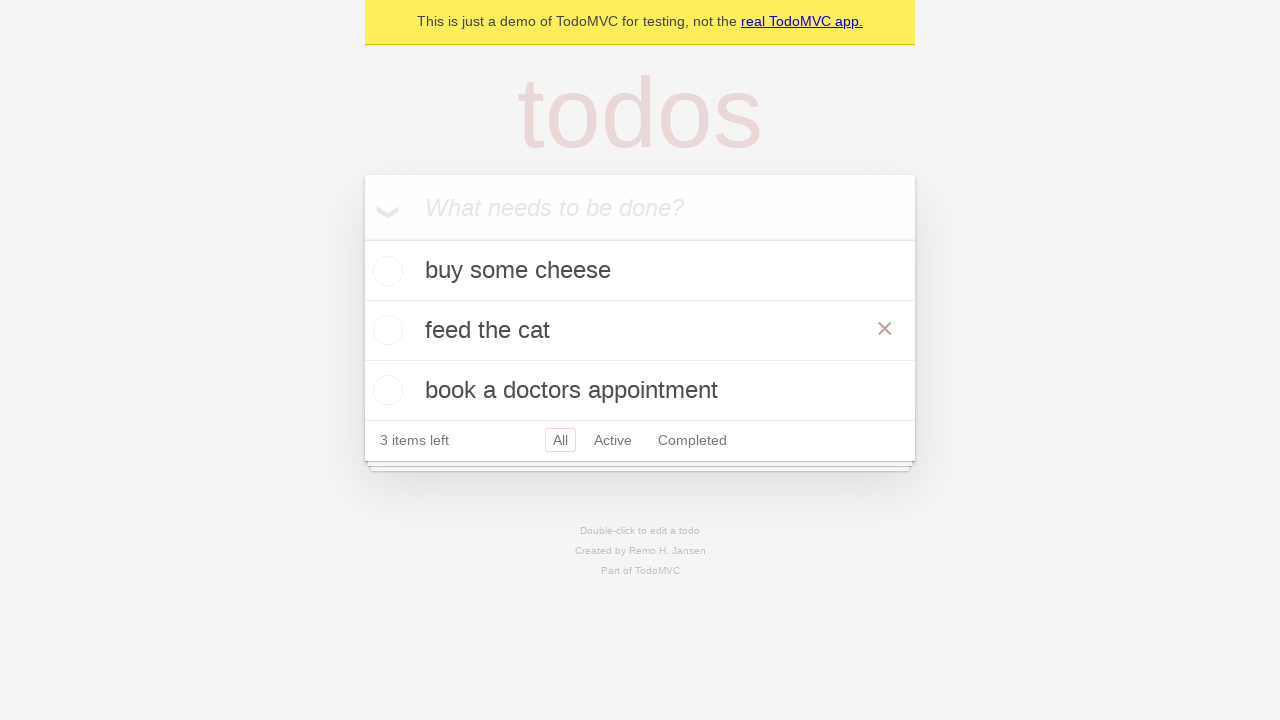